Tests a practice form by checking a checkbox, selecting radio button and dropdown options, filling password, submitting the form, then navigating to shop and adding products to cart

Starting URL: https://rahulshettyacademy.com/angularpractice/

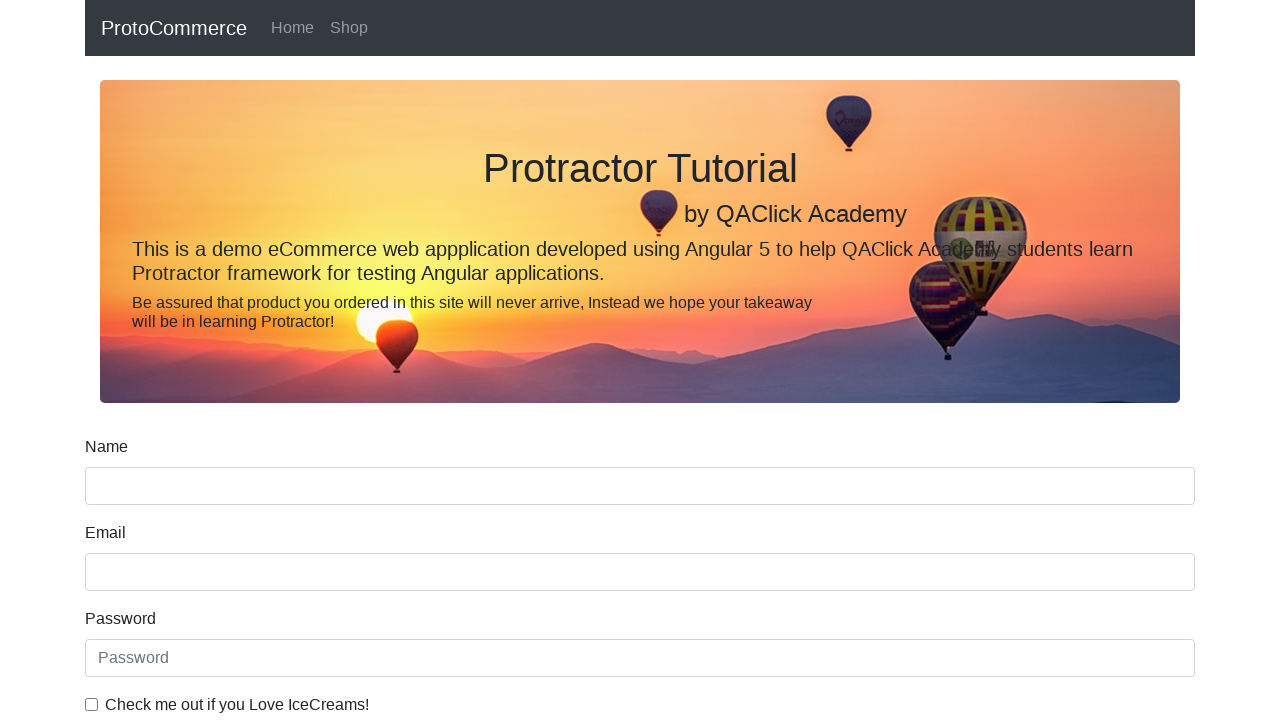

Checked the ice cream checkbox at (92, 704) on internal:label="Check me out if you Love IceCreams!"i
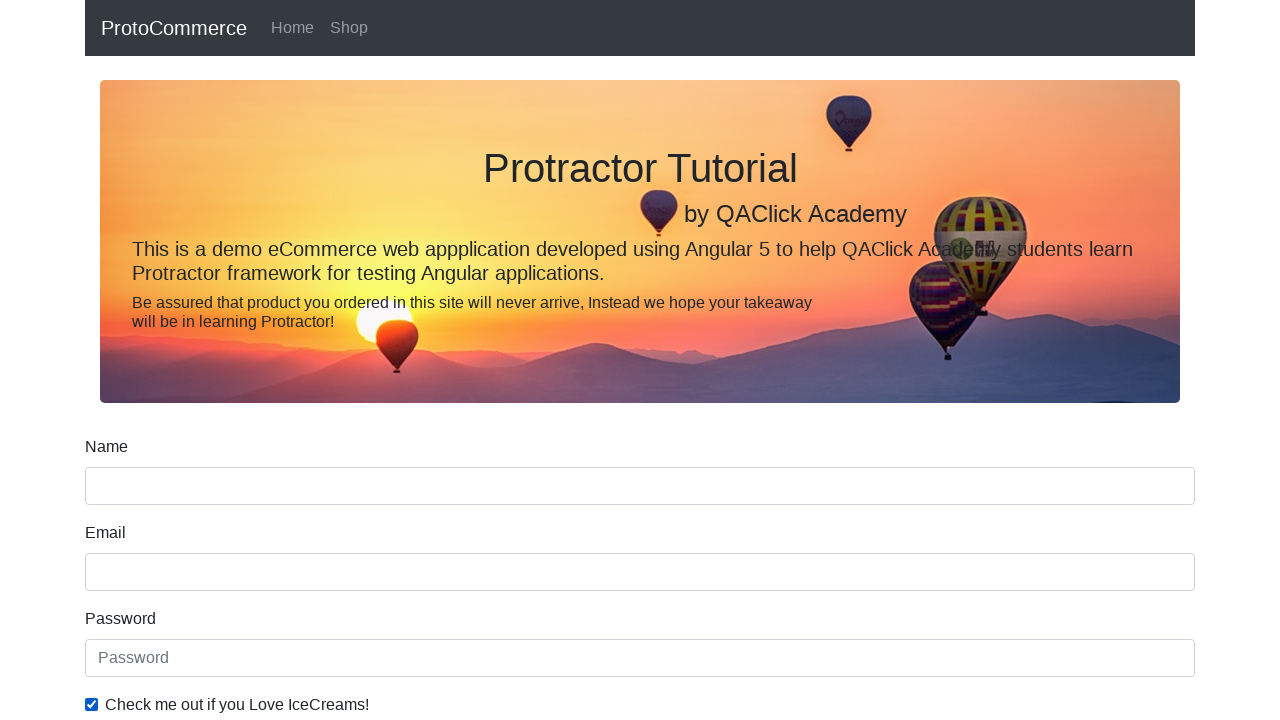

Selected 'Employed' radio button at (326, 360) on internal:label="Employed"i
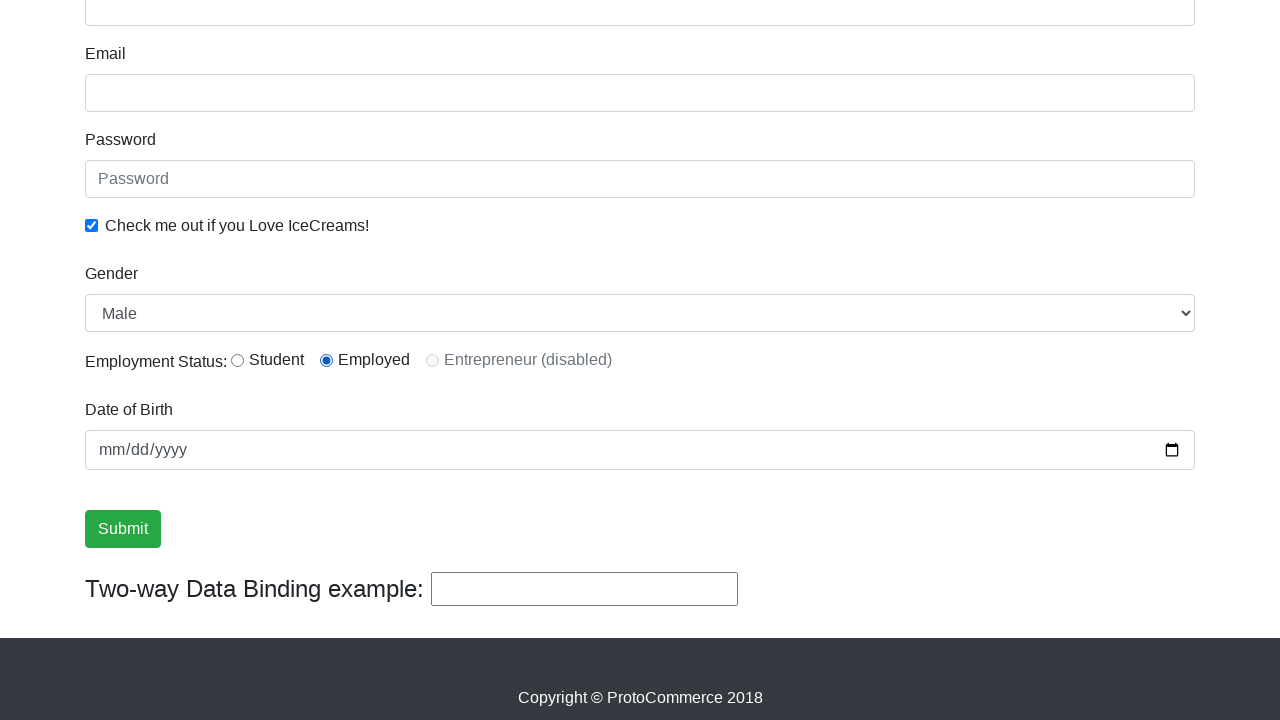

Selected 'Female' from gender dropdown on internal:label="Gender"i
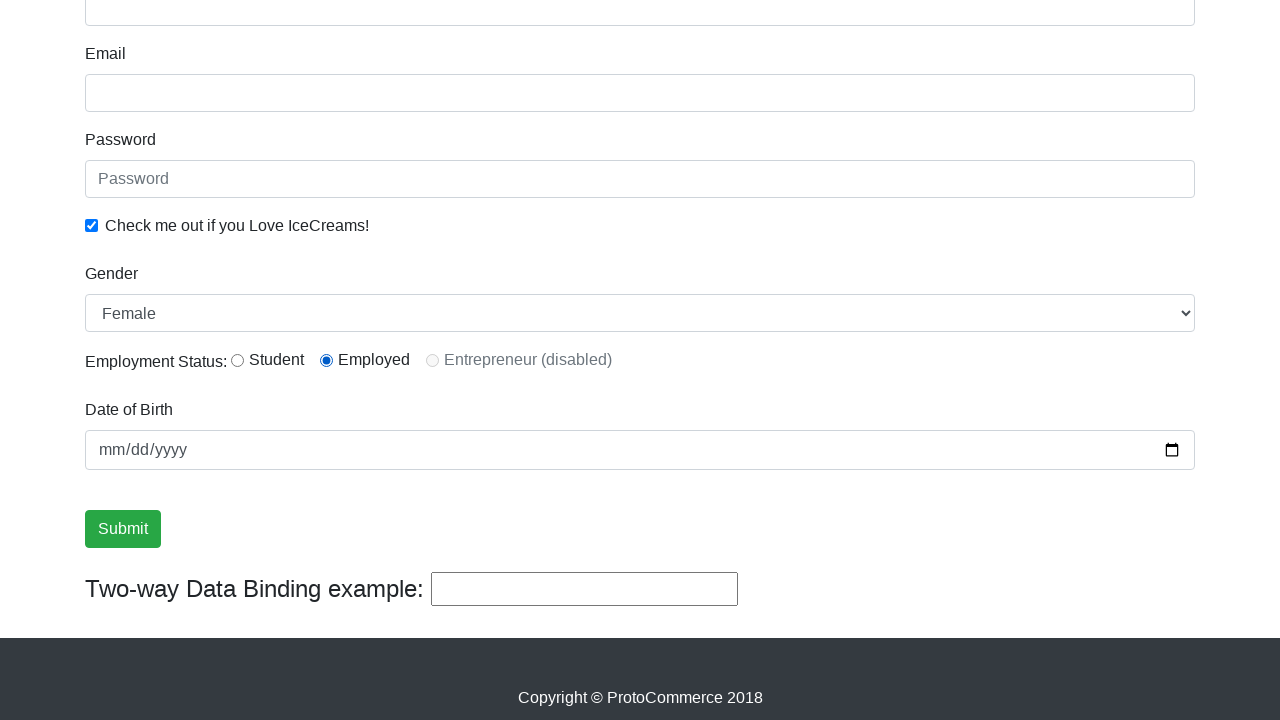

Filled password field with 'ind' on internal:attr=[placeholder="Password"i]
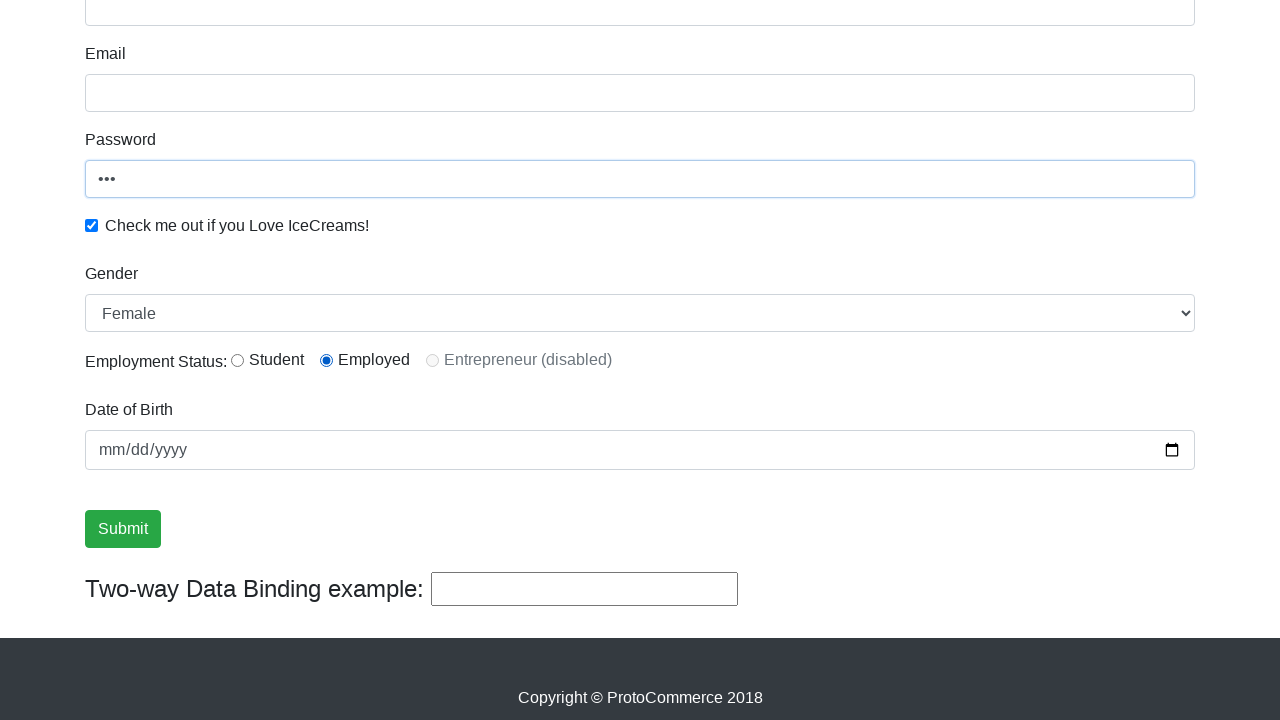

Clicked Submit button at (123, 529) on internal:role=button[name="Submit"i]
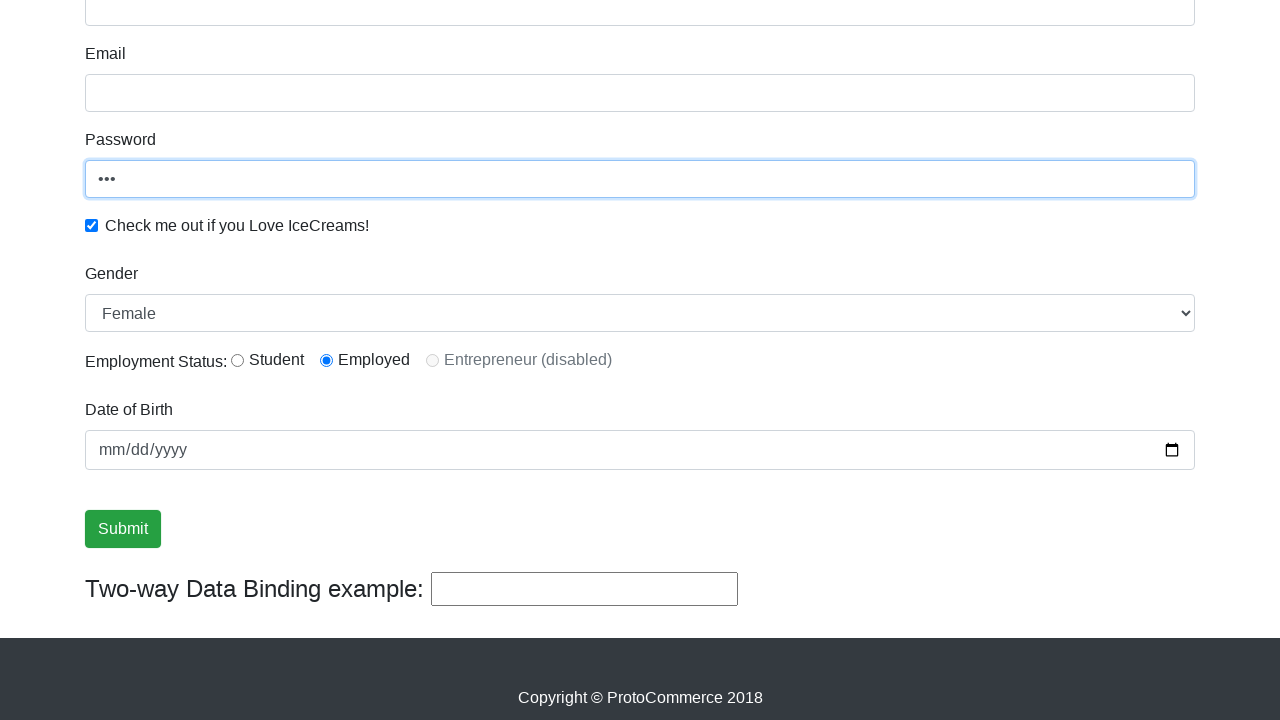

Verified success message is visible
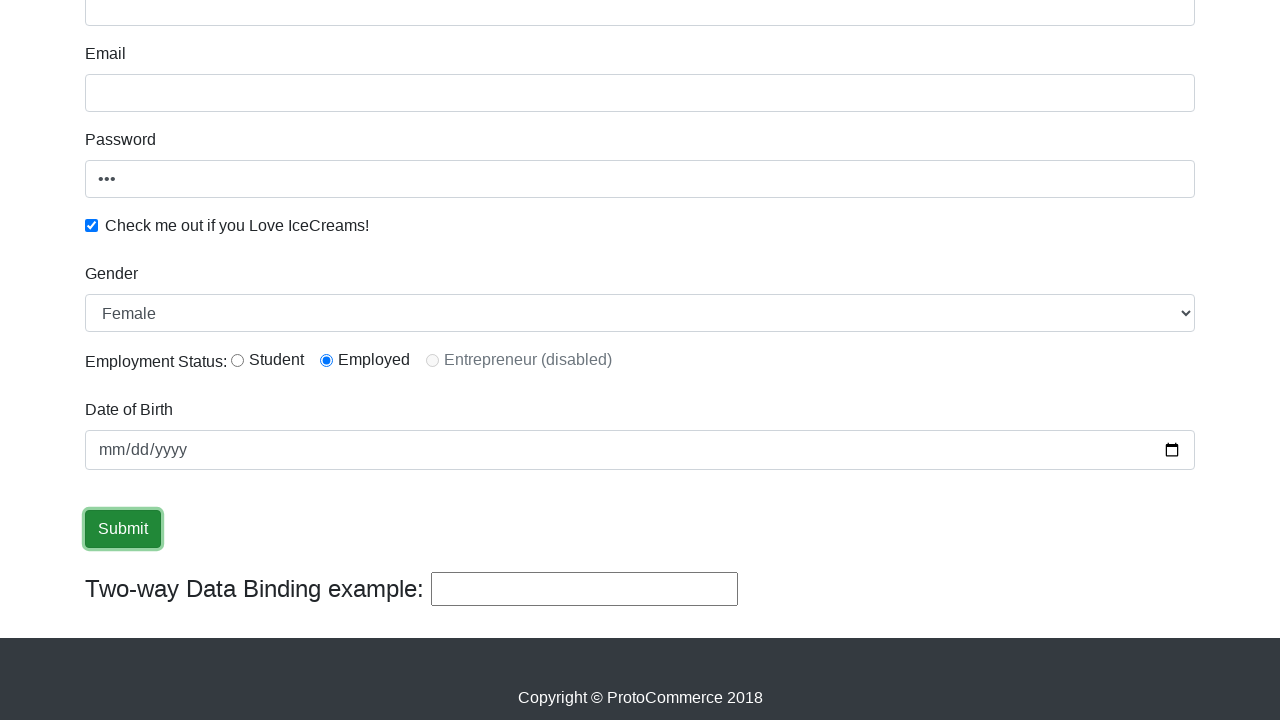

Clicked on Shop link at (349, 28) on internal:role=link[name="Shop"i]
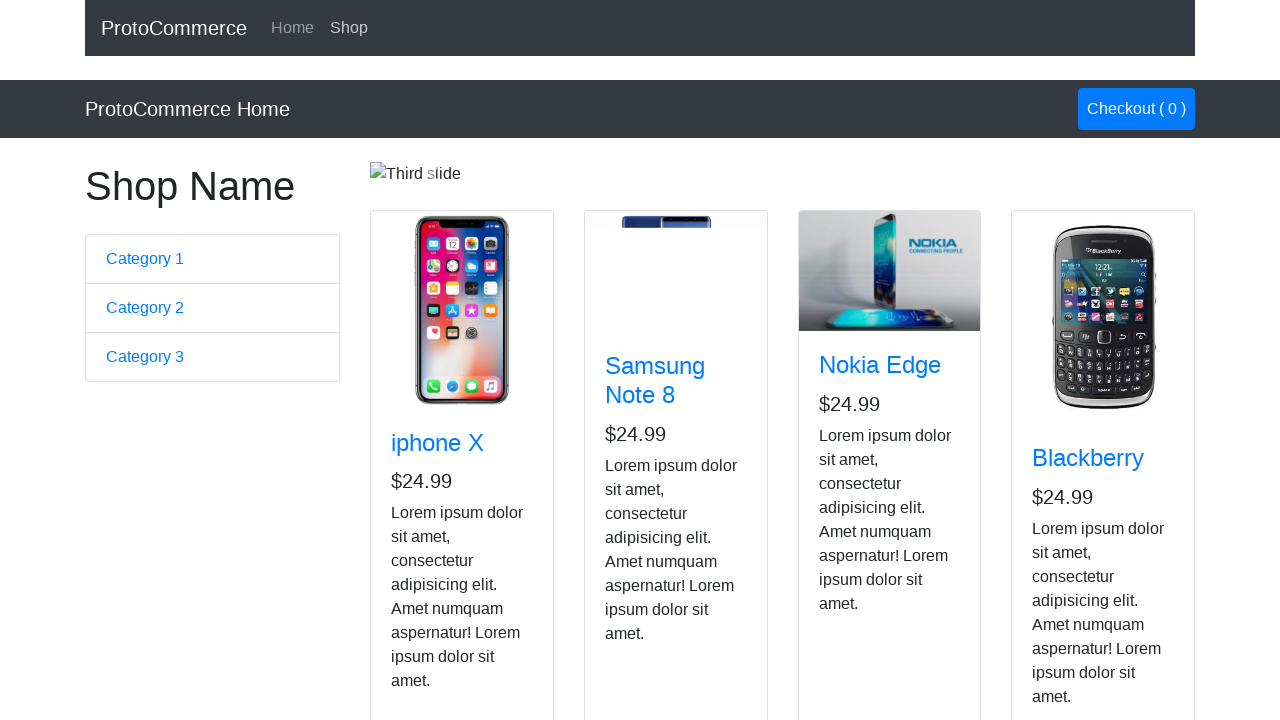

Added iPhone X to cart at (427, 528) on app-card >> internal:has-text="iphone X"i >> internal:role=button
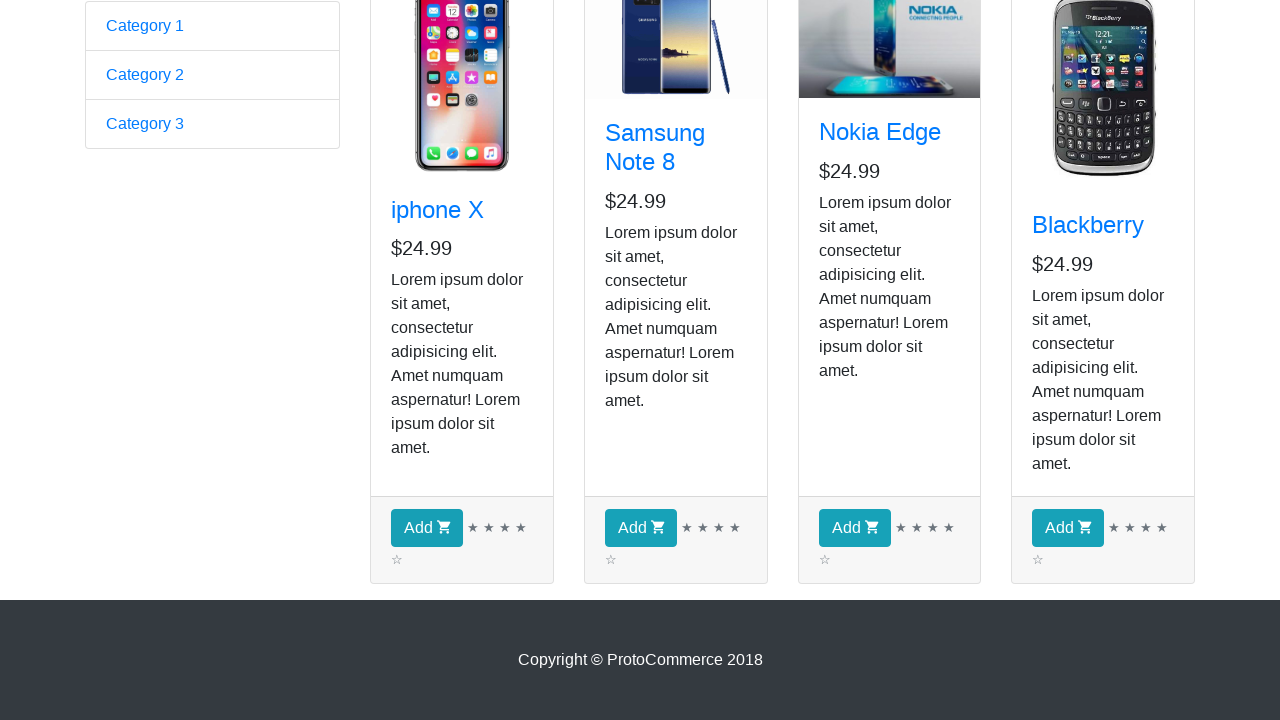

Added Blackberry to cart at (1068, 528) on app-card >> internal:has-text="Blackberry"i >> internal:role=button[name="Add"i]
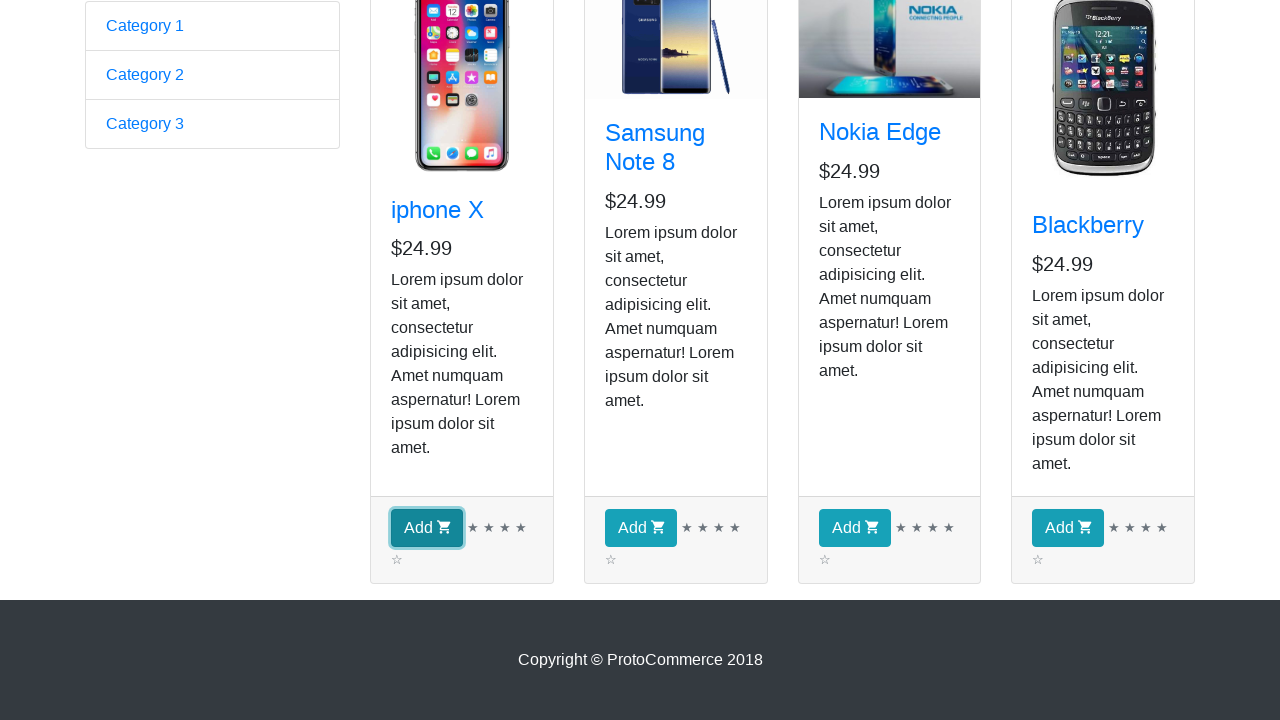

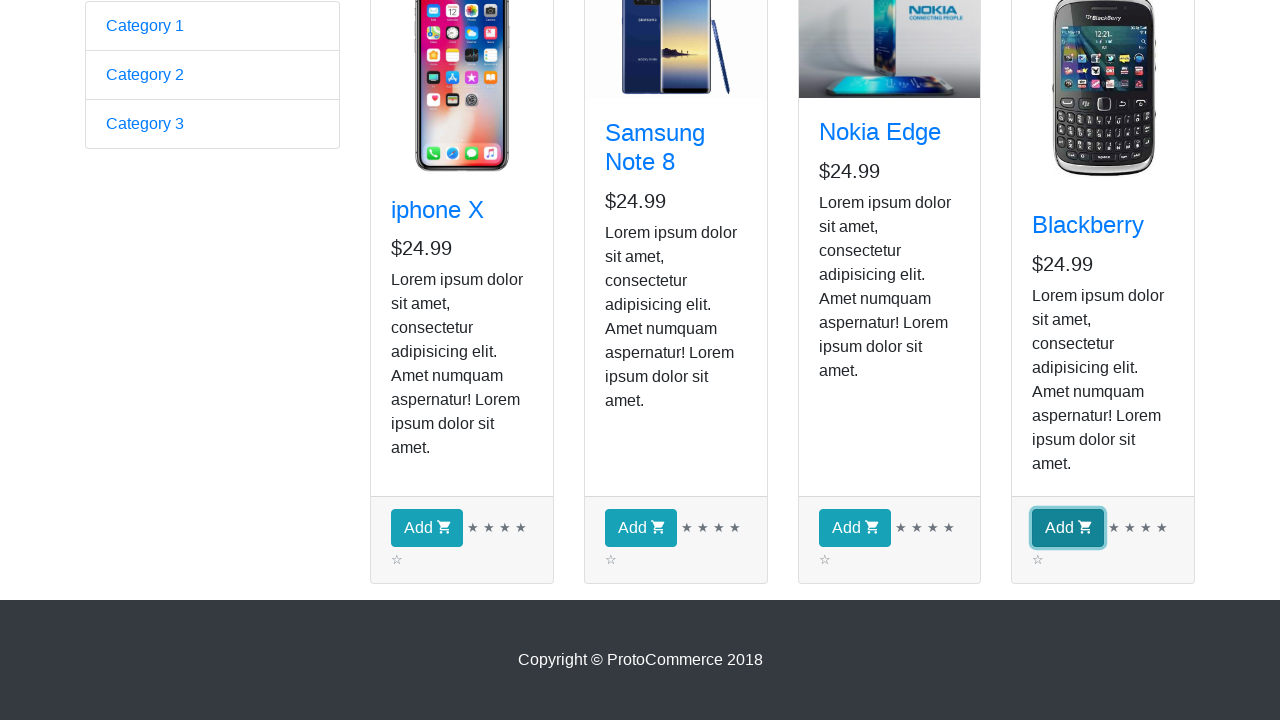